Navigates the SEC EDGAR filing browser for Alphabet Inc., expands the filing sections by clicking on collapsible headers, and interacts with the filing navigation buttons to view document links.

Starting URL: https://www.sec.gov/edgar/browse/?CIK=1652044&owner=exclude

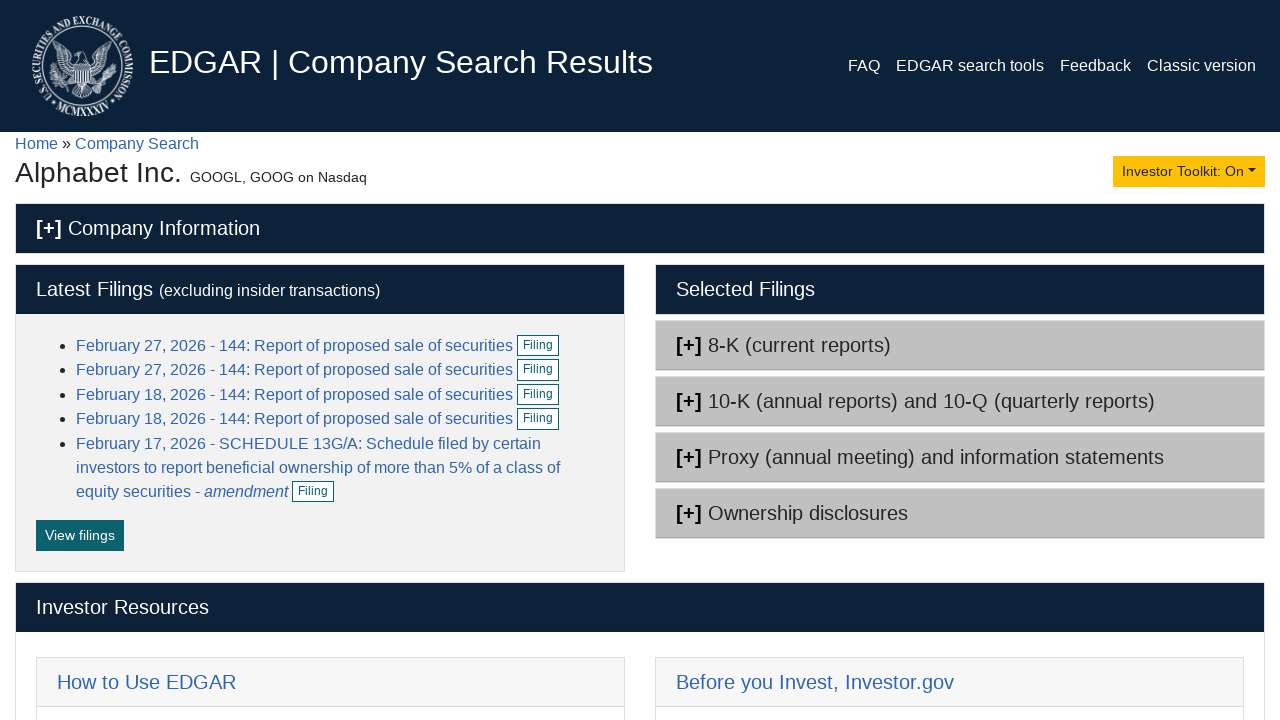

Waited for filings page to load
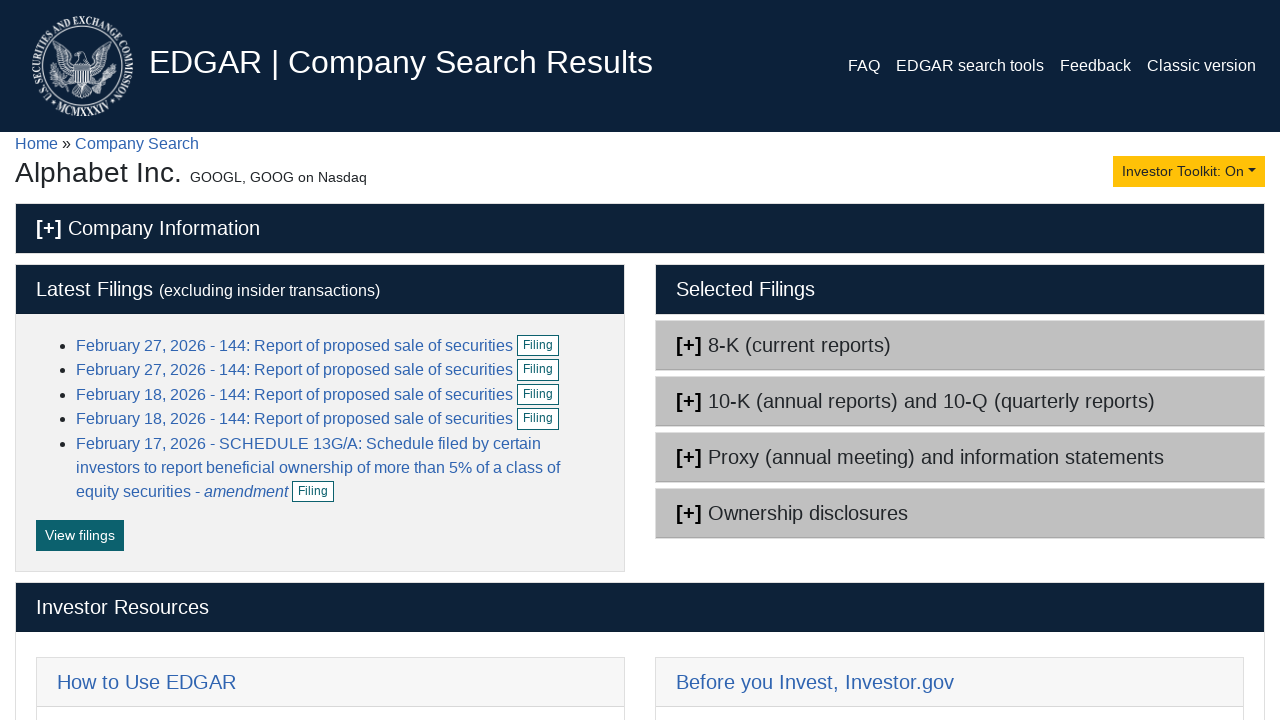

Clicked filing section header to expand it at (960, 401) on xpath=//*[@id="filingsStart"]/div[2]/div[3]/h5
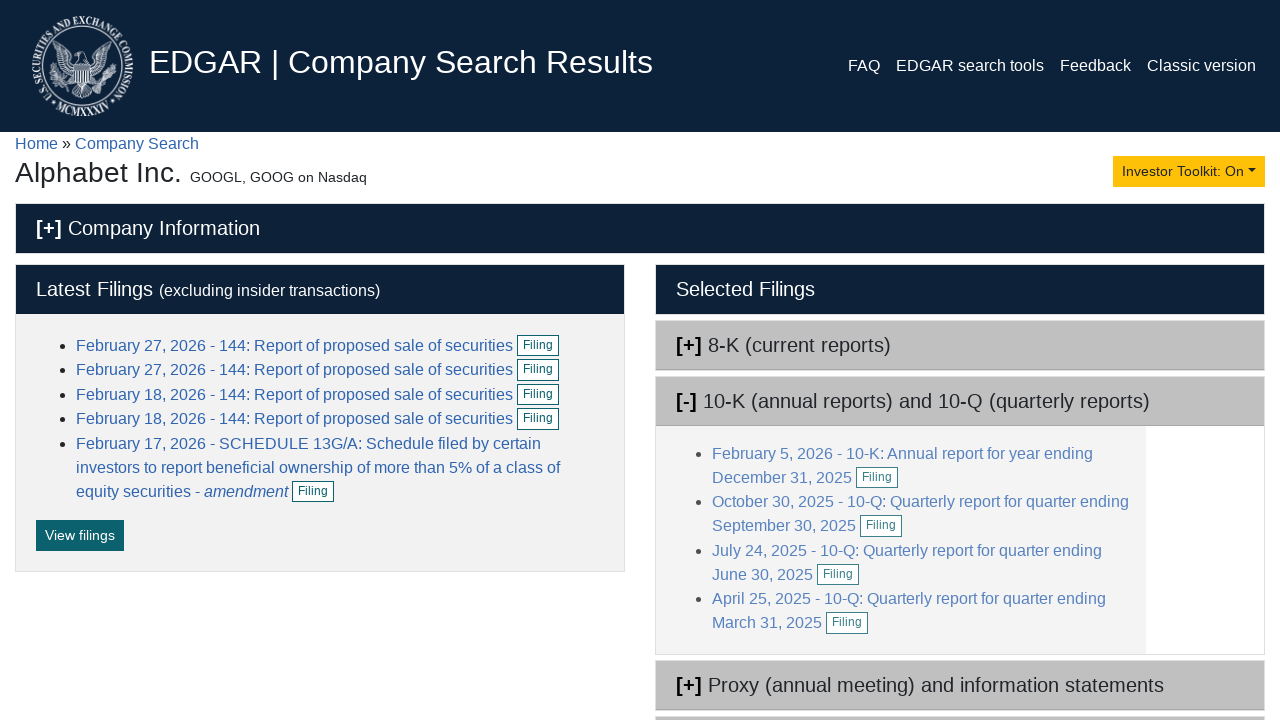

Waited for expanded section to appear
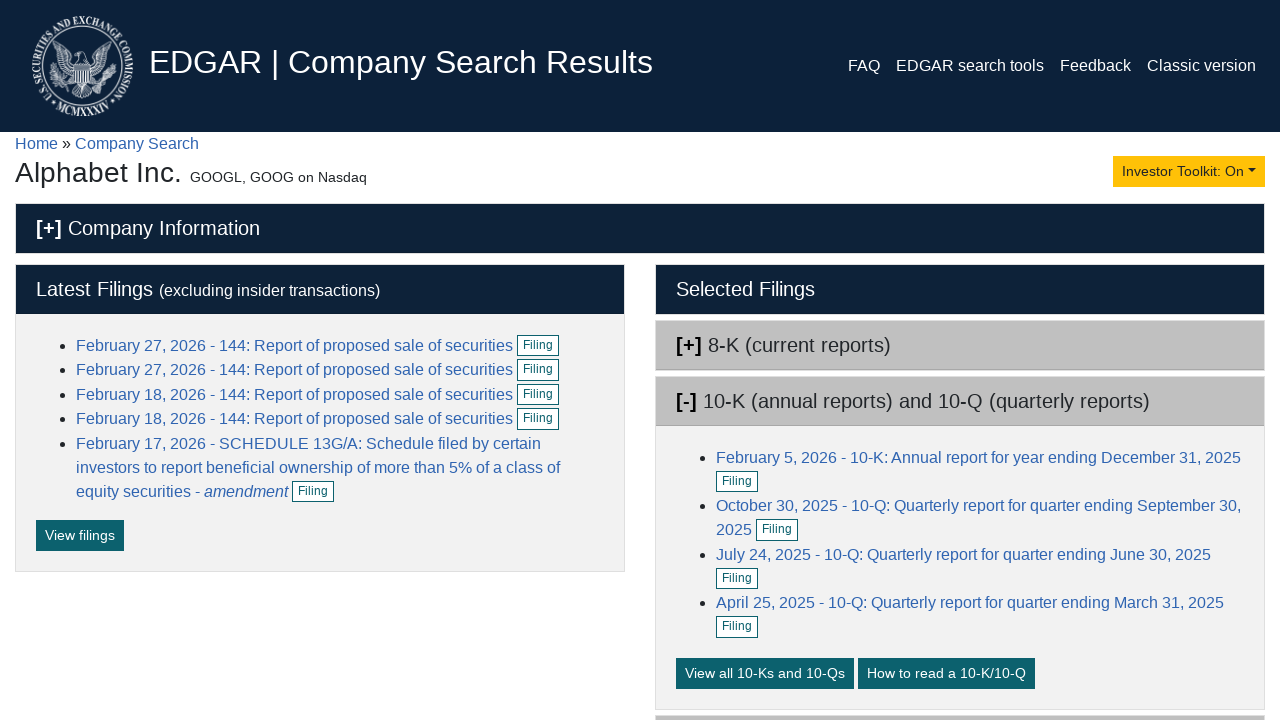

Clicked button to view all filings of this type at (765, 673) on xpath=//*[@id="filingsStart"]/div[2]/div[3]/div/button[1]
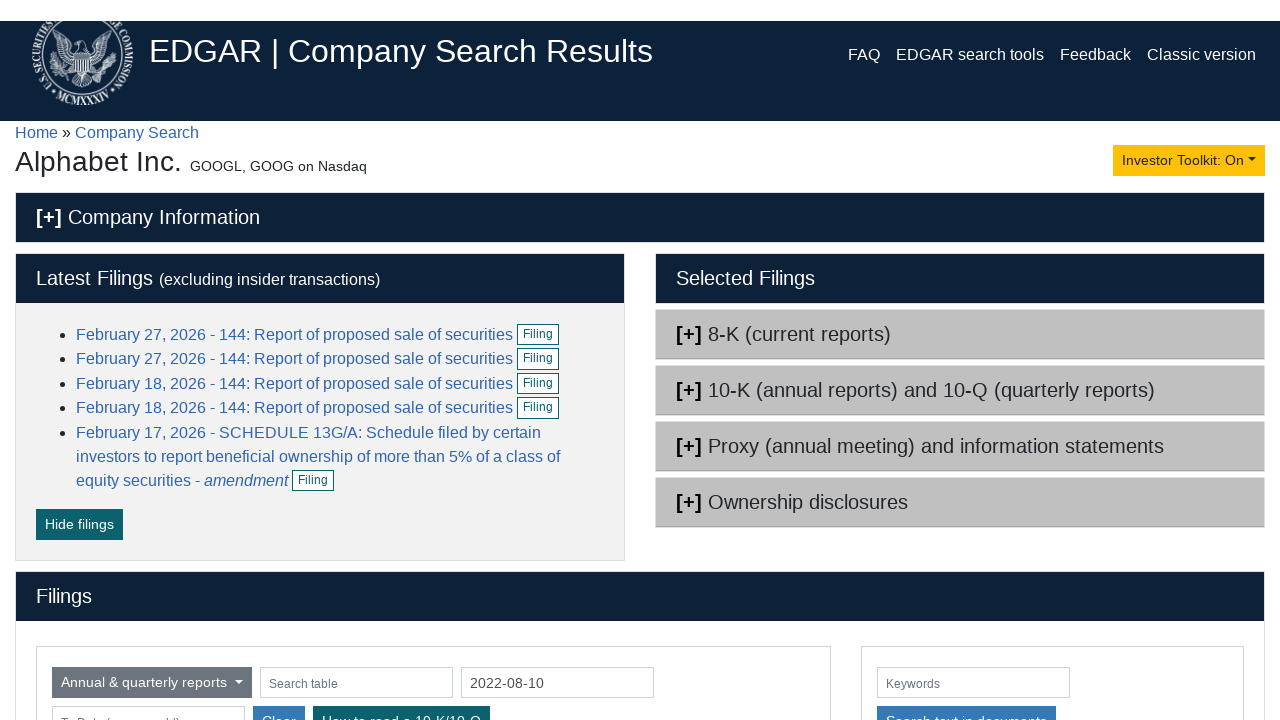

Document links loaded successfully
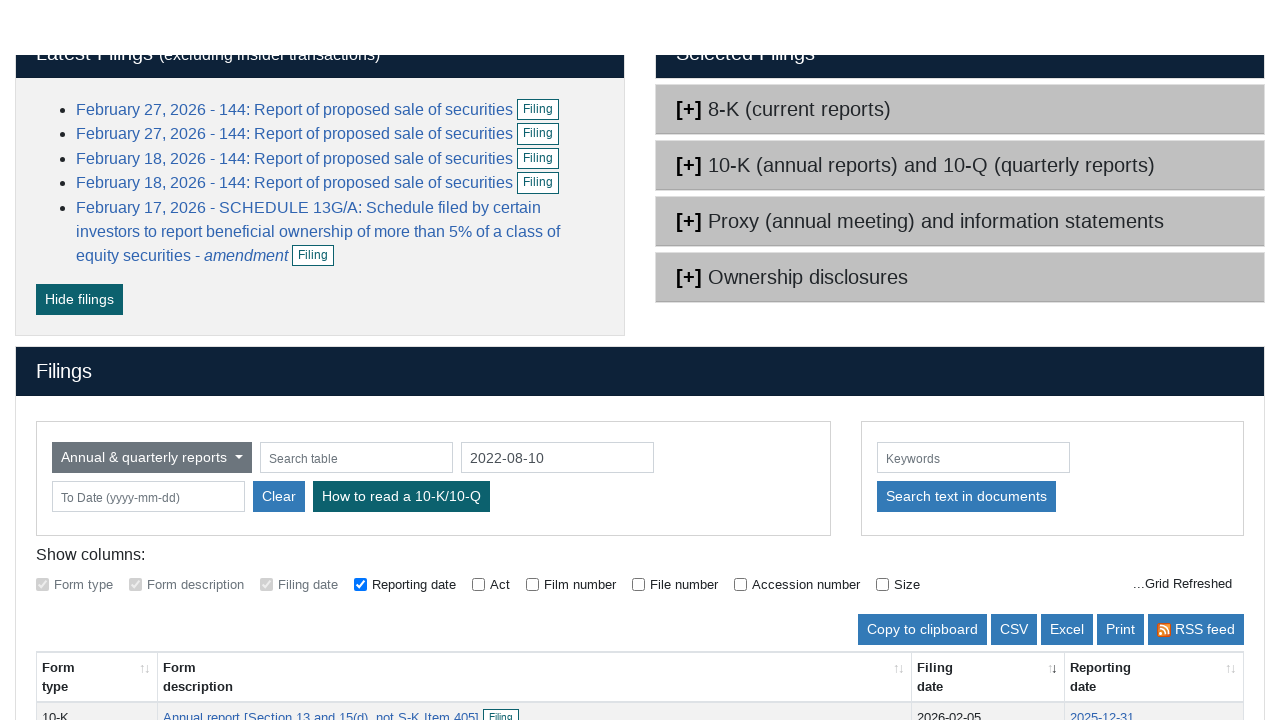

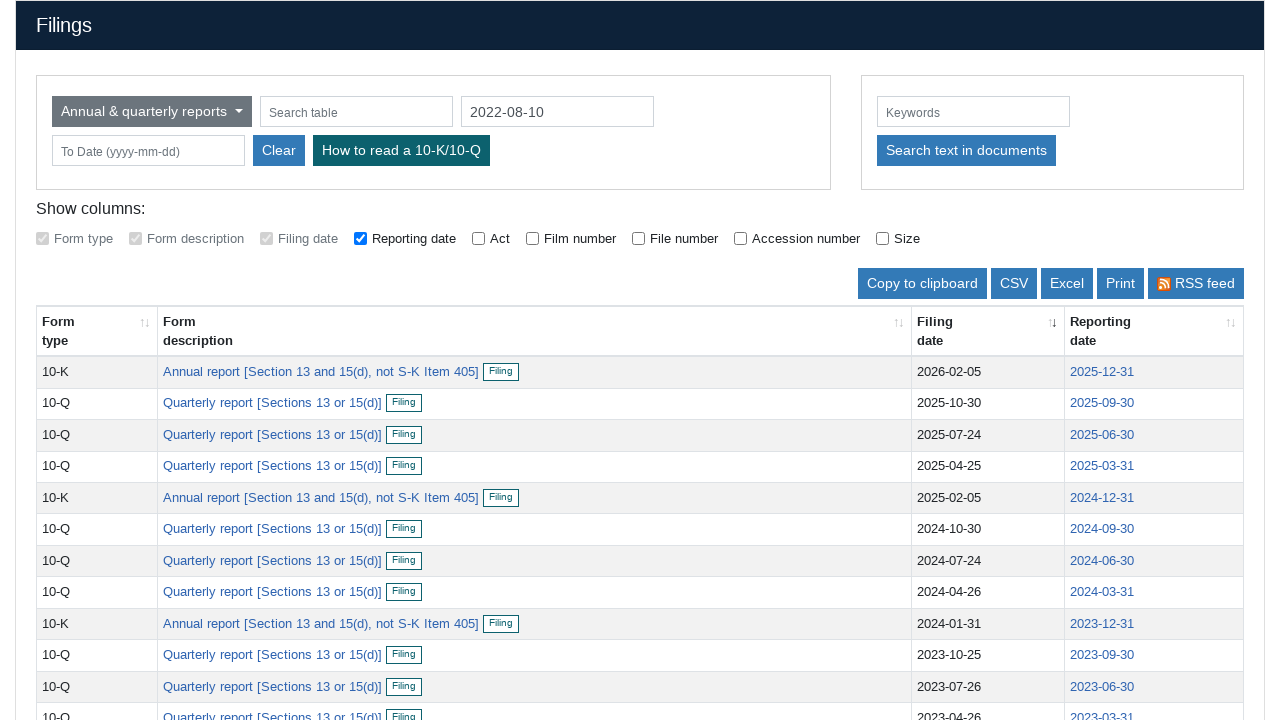